Tests drag and drop functionality on jQuery UI's droppable demo page by dragging an element and dropping it onto a target drop zone within an iframe.

Starting URL: https://jqueryui.com/droppable/

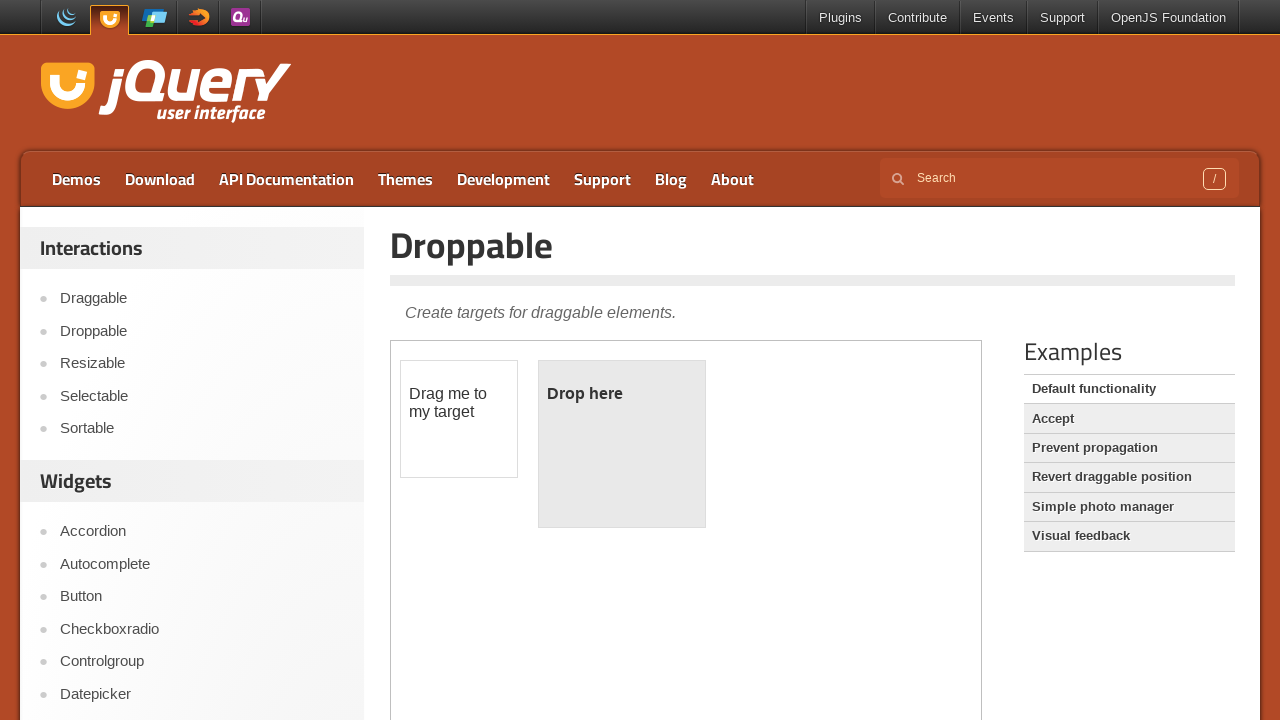

Located the demo iframe containing drag and drop elements
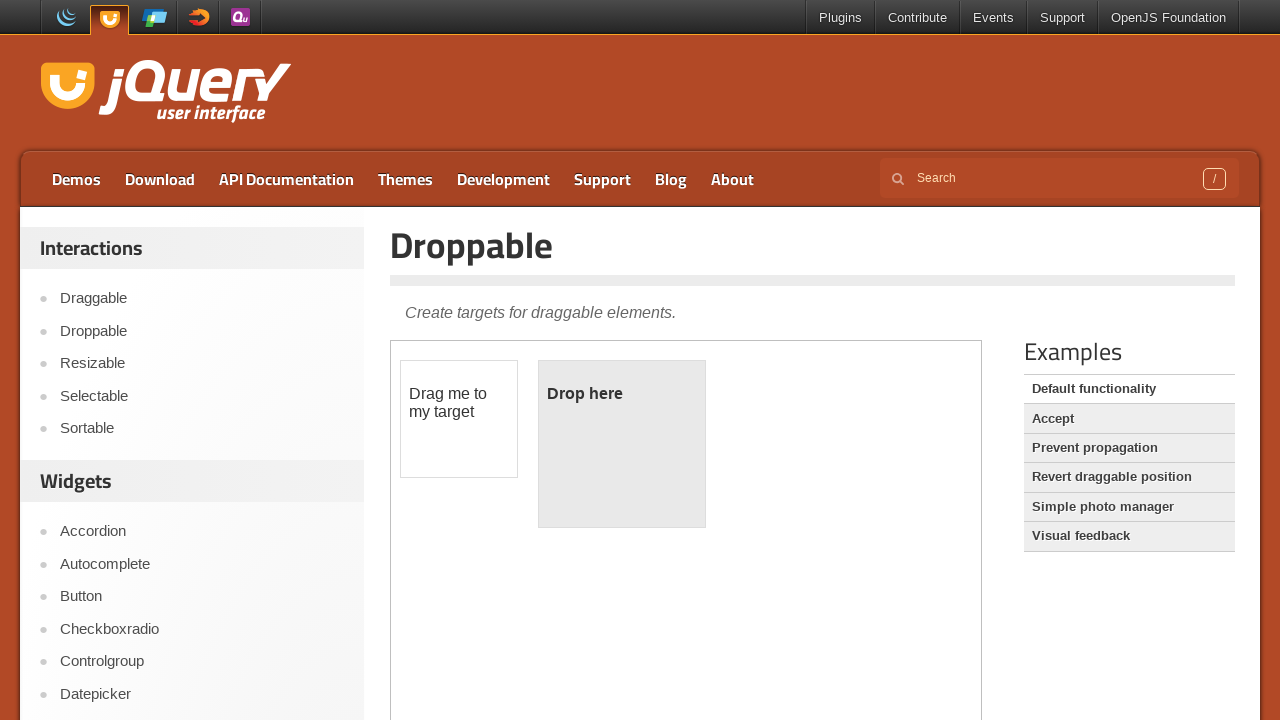

Located the draggable element within the iframe
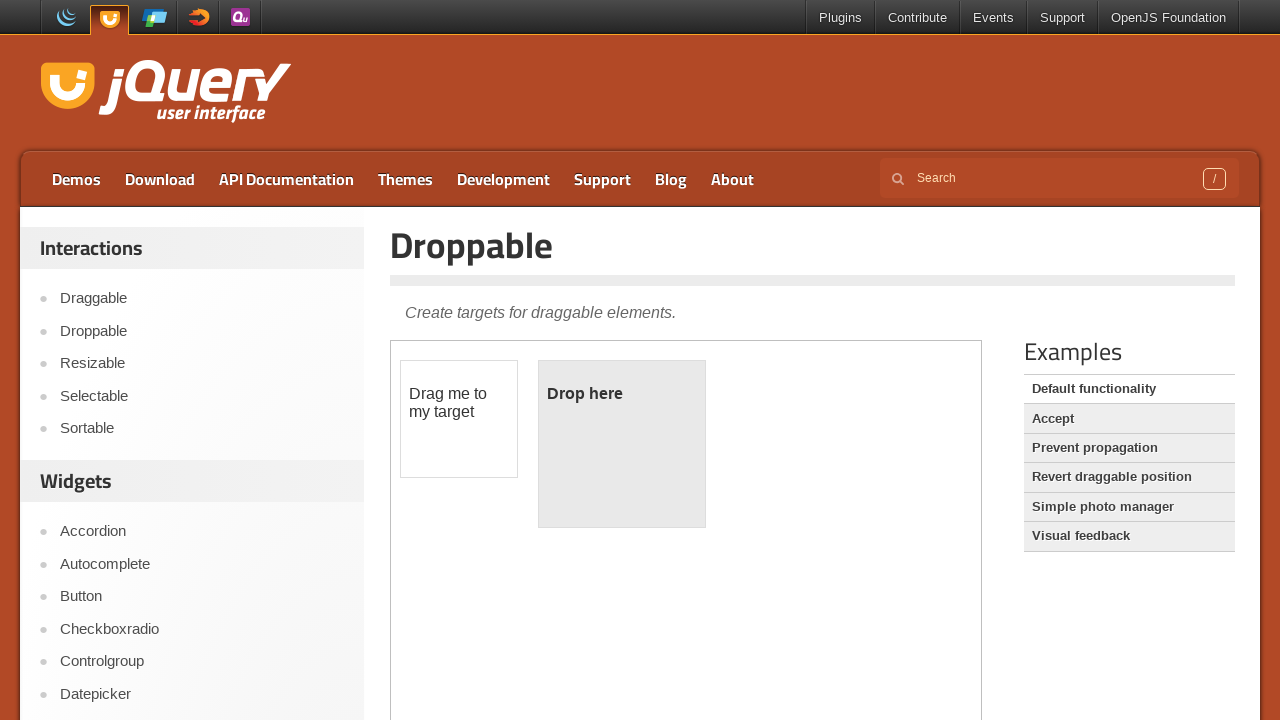

Located the droppable target element within the iframe
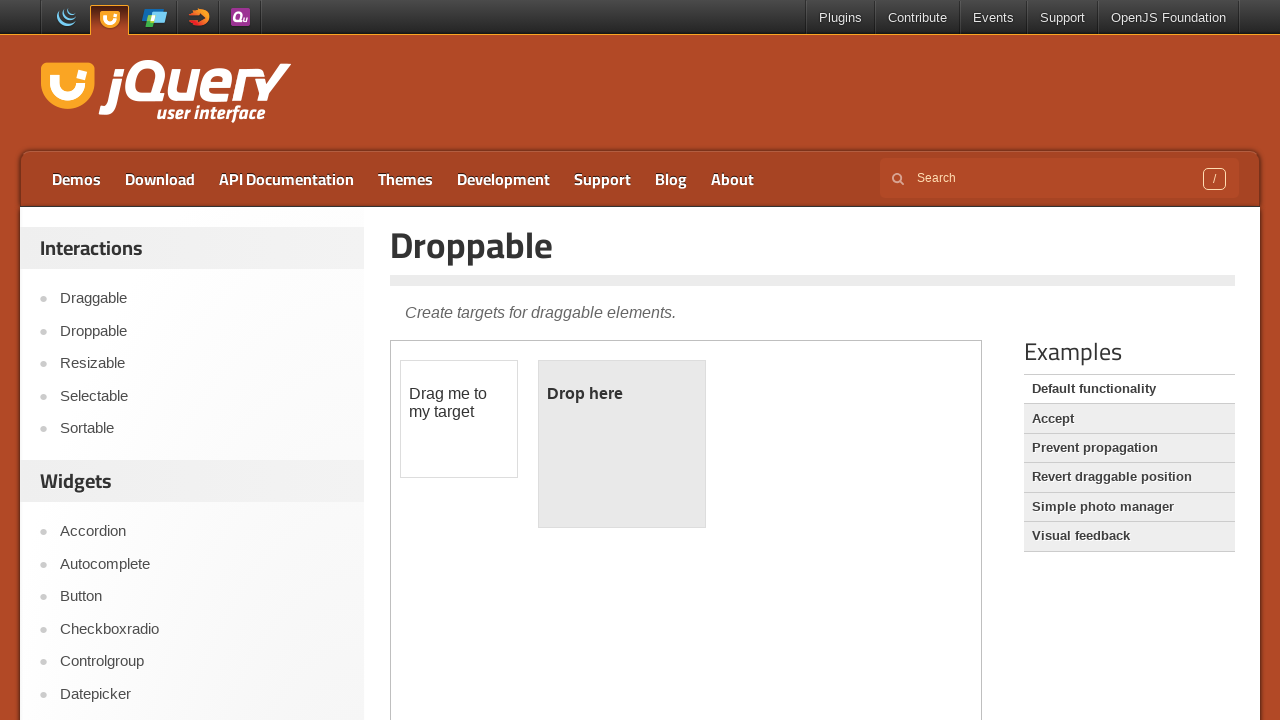

Dragged the draggable element and dropped it onto the droppable target at (622, 444)
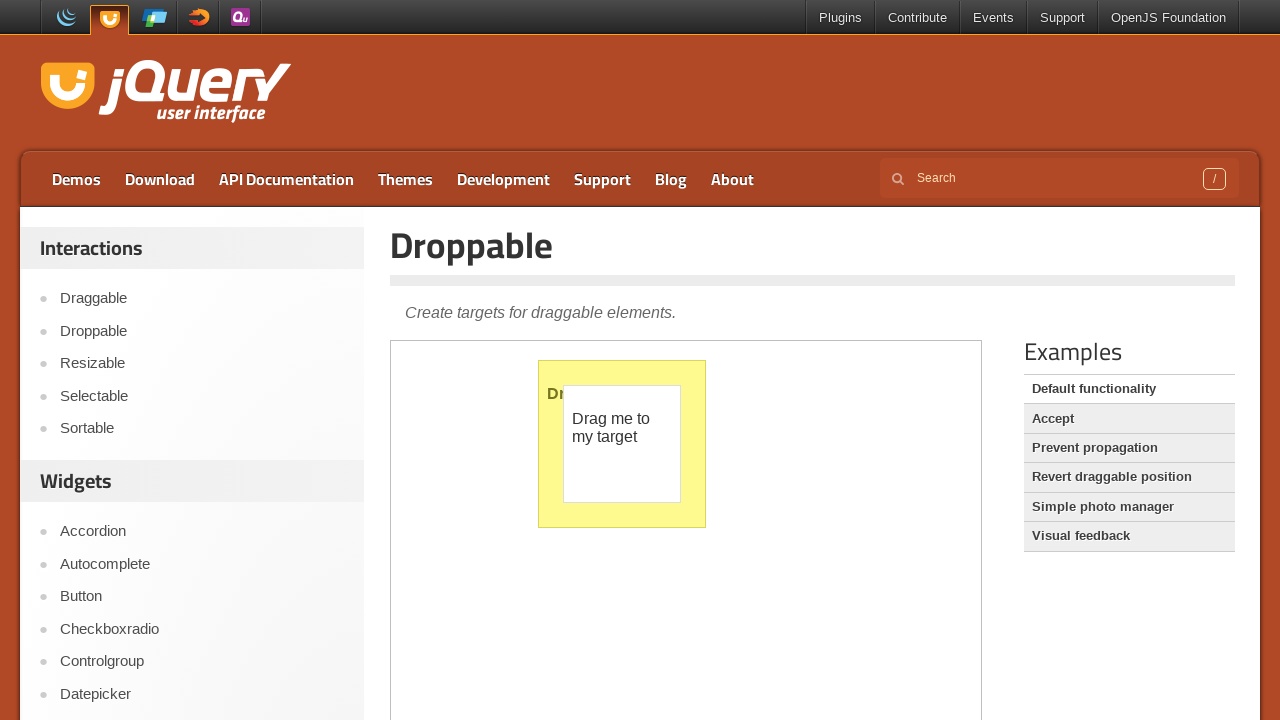

Verified that the drop was successful by confirming the droppable element now displays 'Dropped!' text
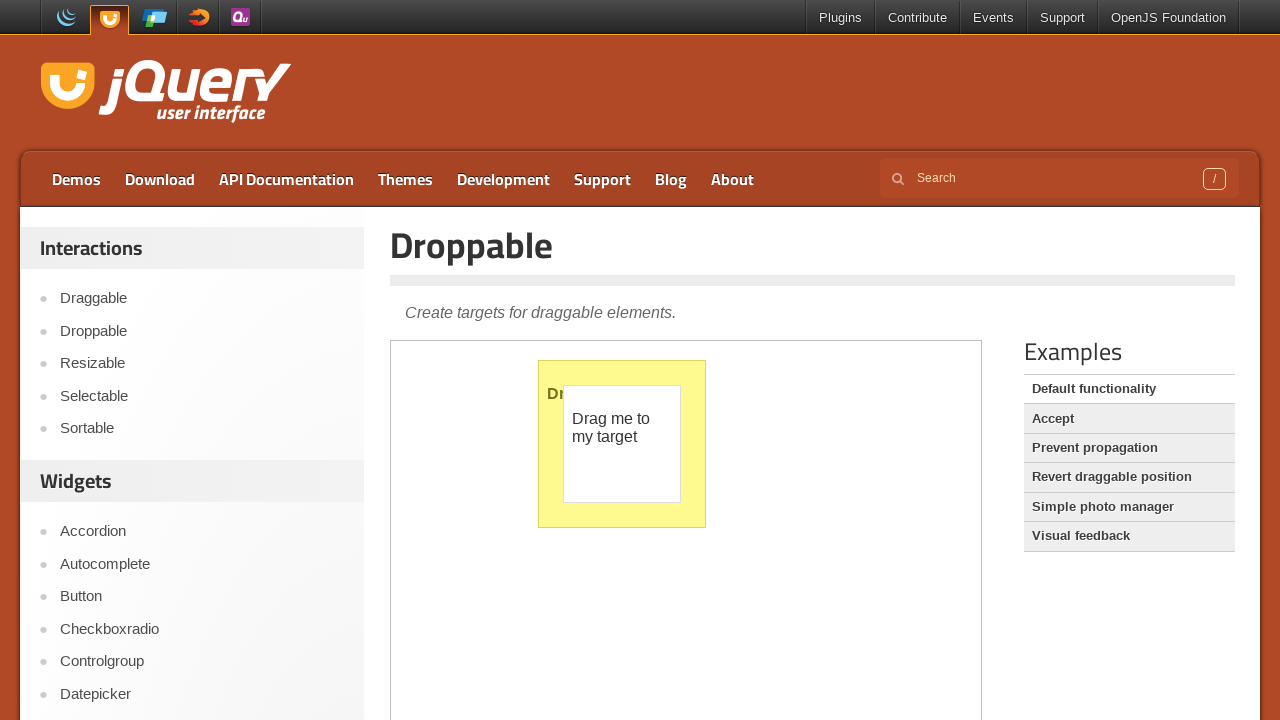

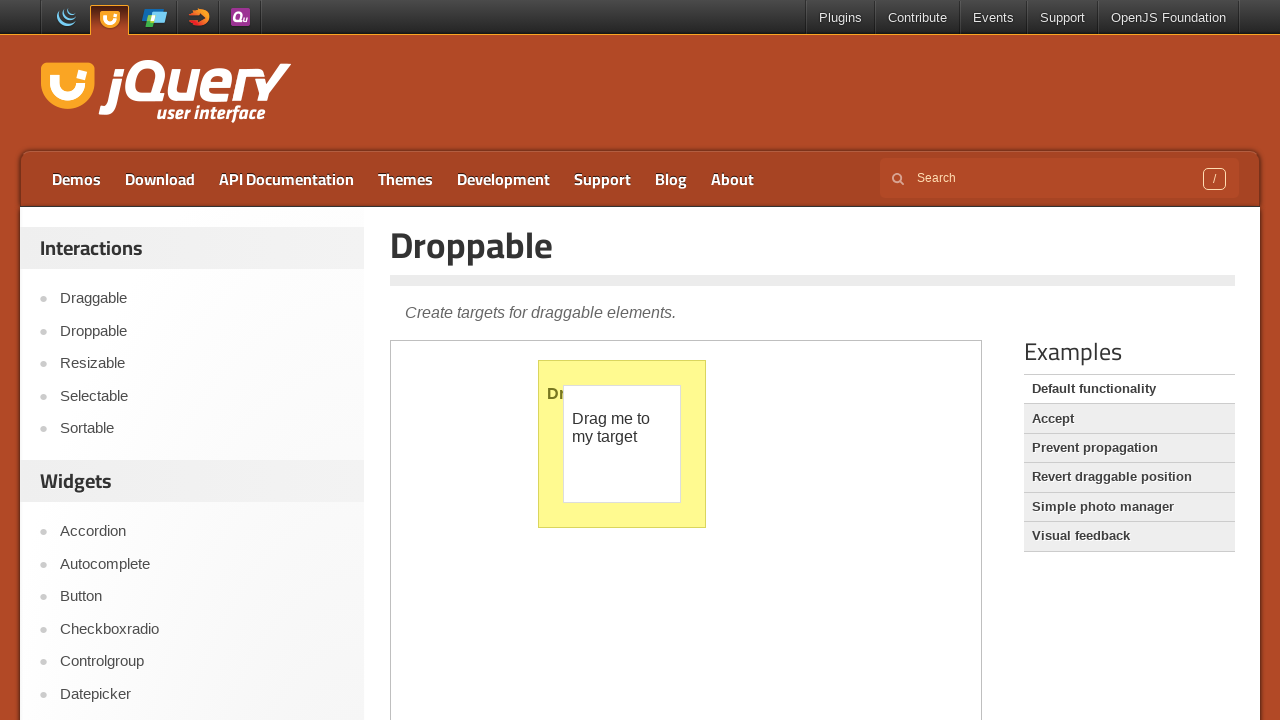